Tests window handling functionality by clicking a button to open a new window, switching to it, and verifying the content

Starting URL: https://demoqa.com/browser-windows

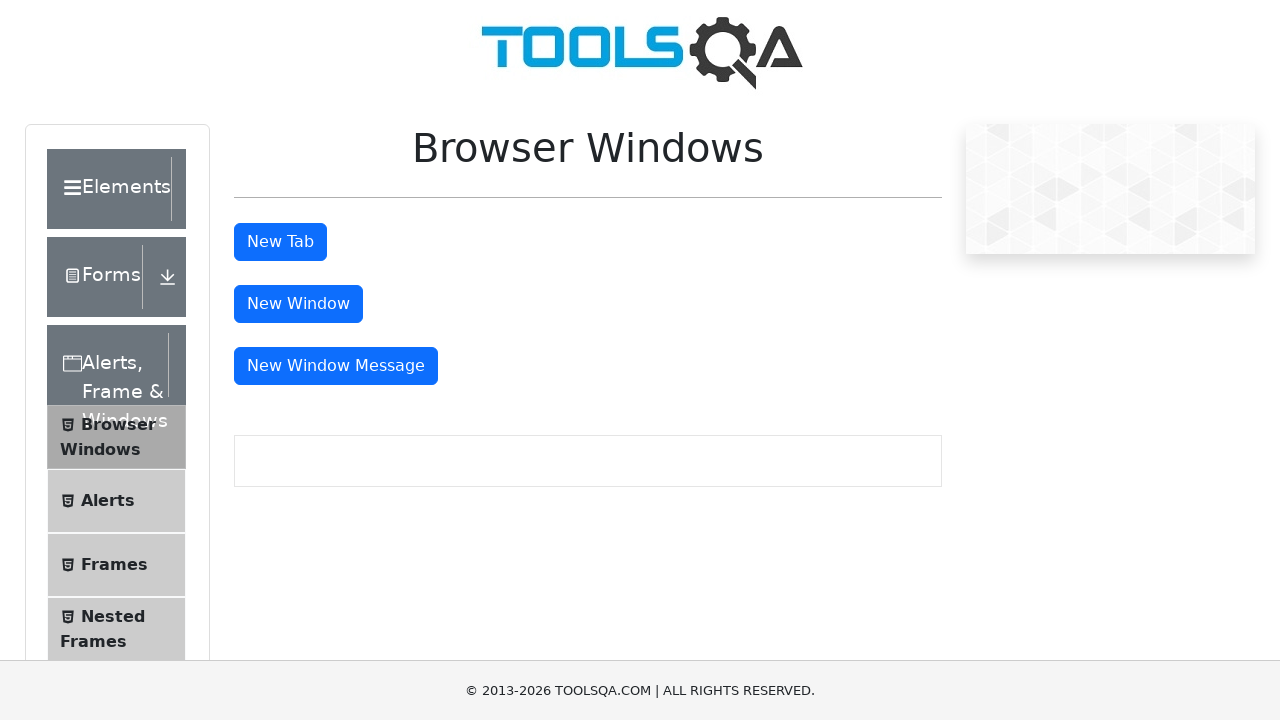

Clicked button to open new window at (298, 304) on #windowButton
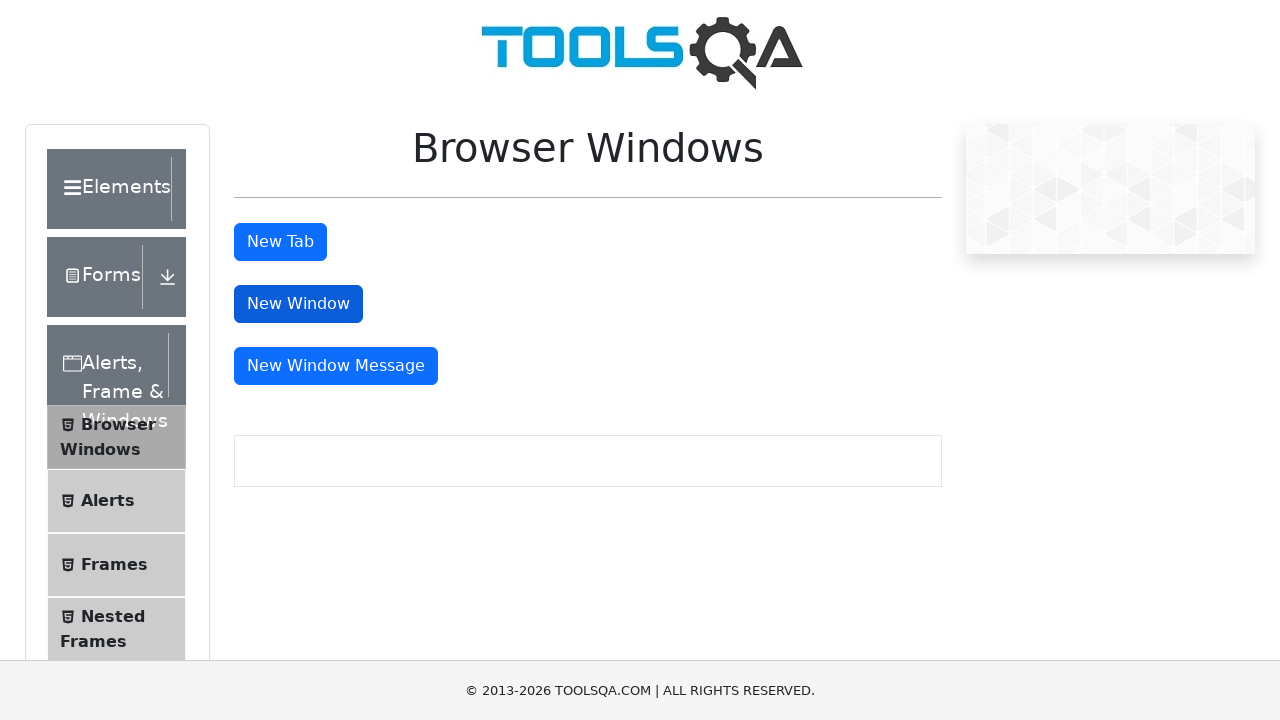

New window opened and handle acquired
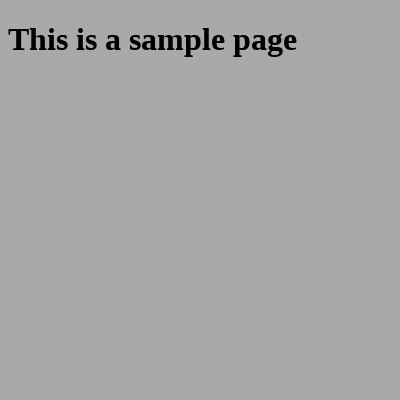

New window fully loaded
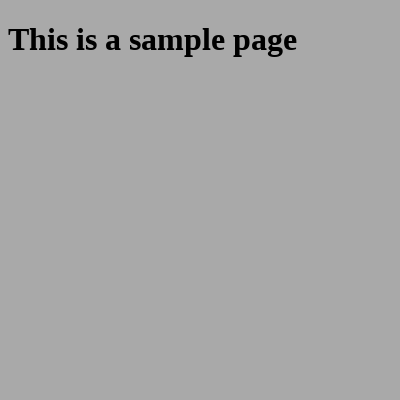

Retrieved heading text: 'This is a sample page'
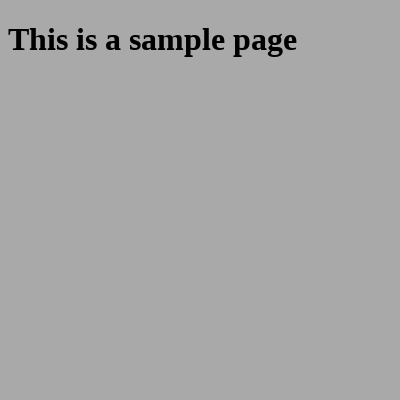

Closed new window
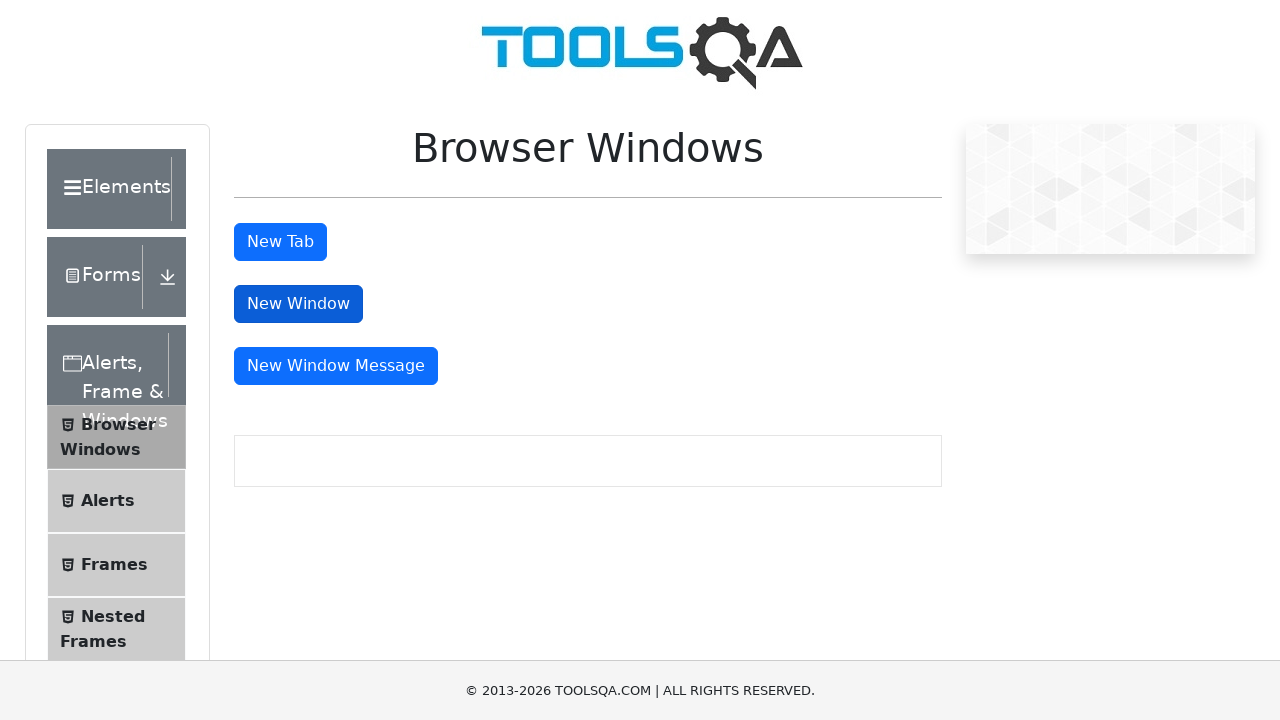

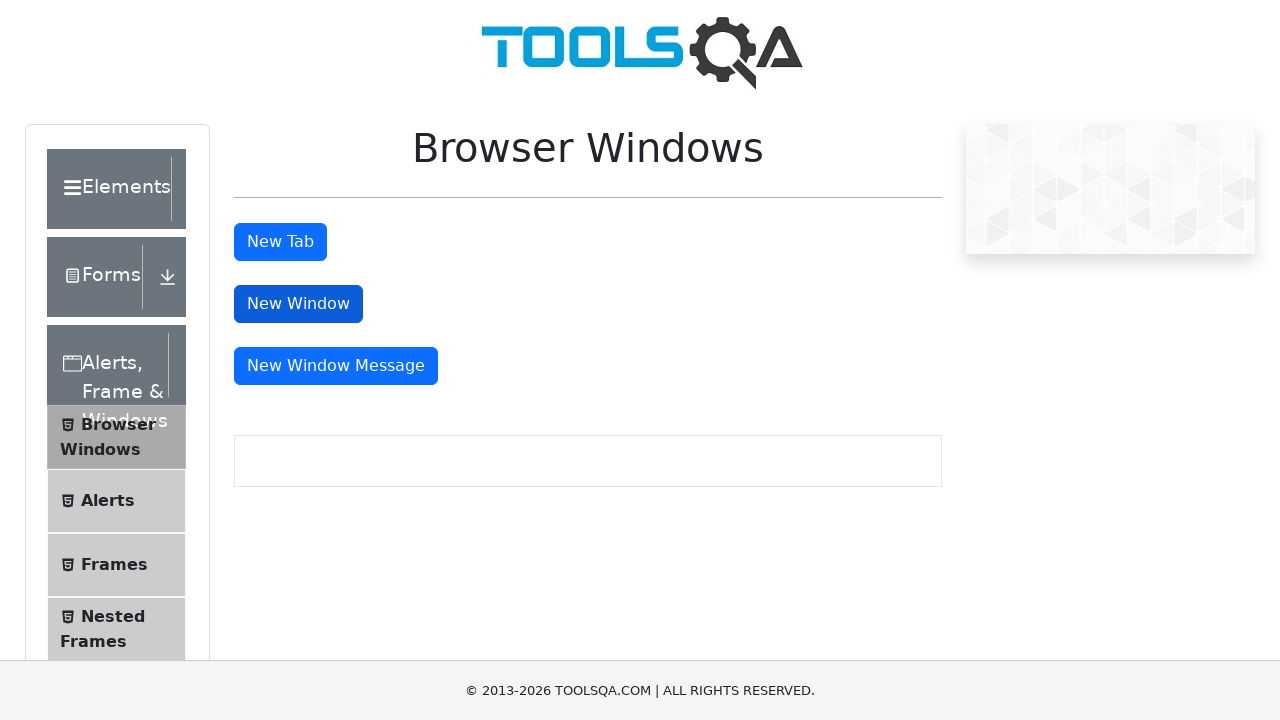